Navigates to the Legs of Steel website homepage and loads the page.

Starting URL: https://legsofsteel.eu/

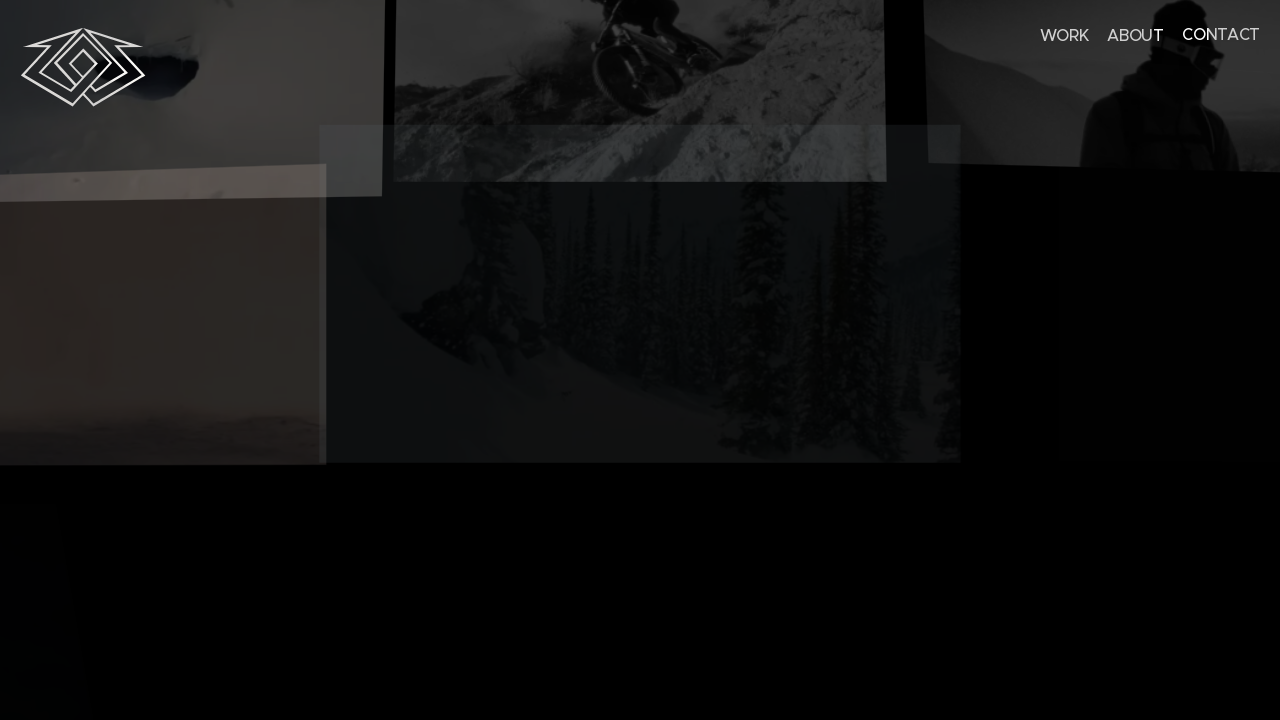

Waited for page DOM to be fully loaded on Legs of Steel homepage
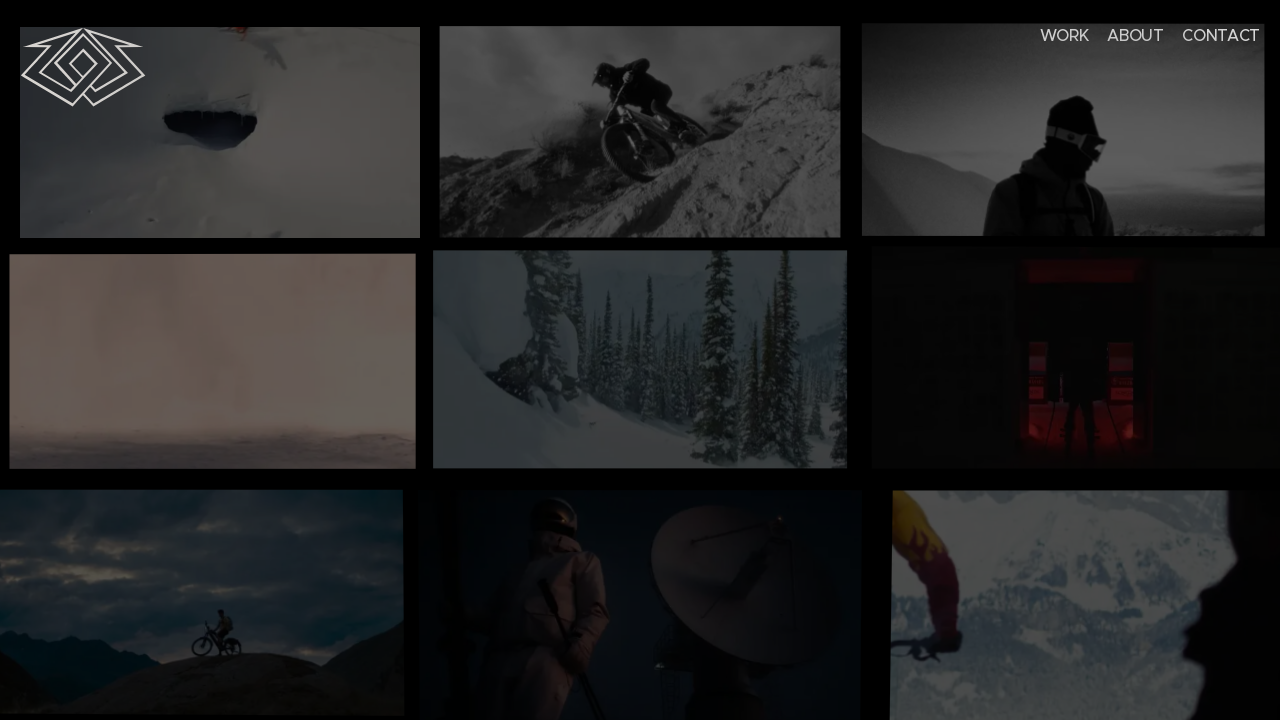

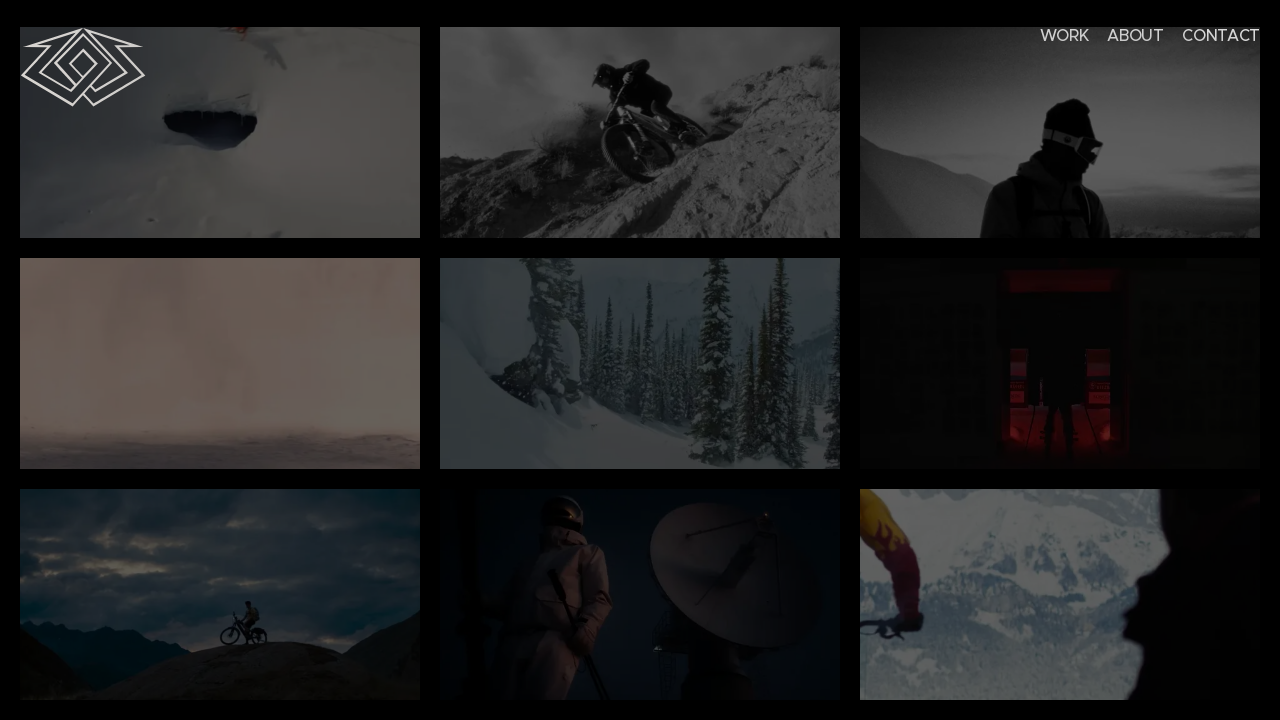